Tests drag and drop functionality on the jQuery UI droppable demo page by dragging an element and dropping it onto a target area within an iframe

Starting URL: https://jqueryui.com/droppable/

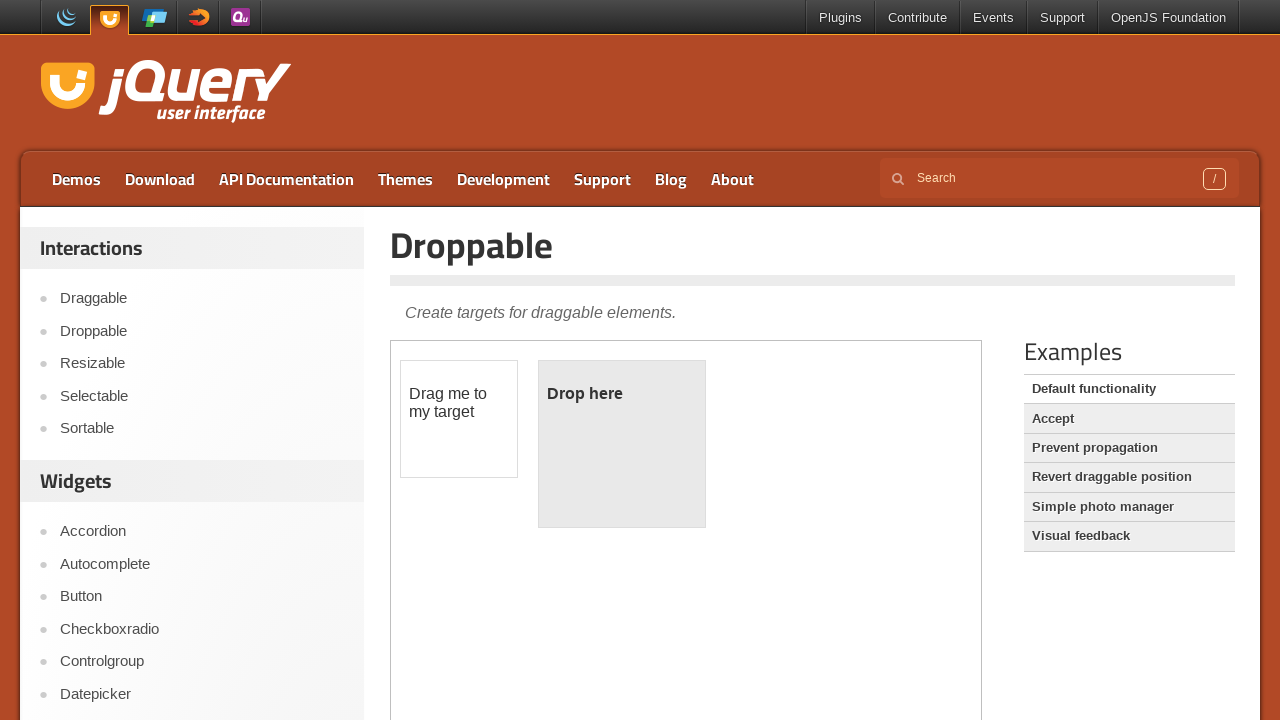

Located the demo iframe on the page
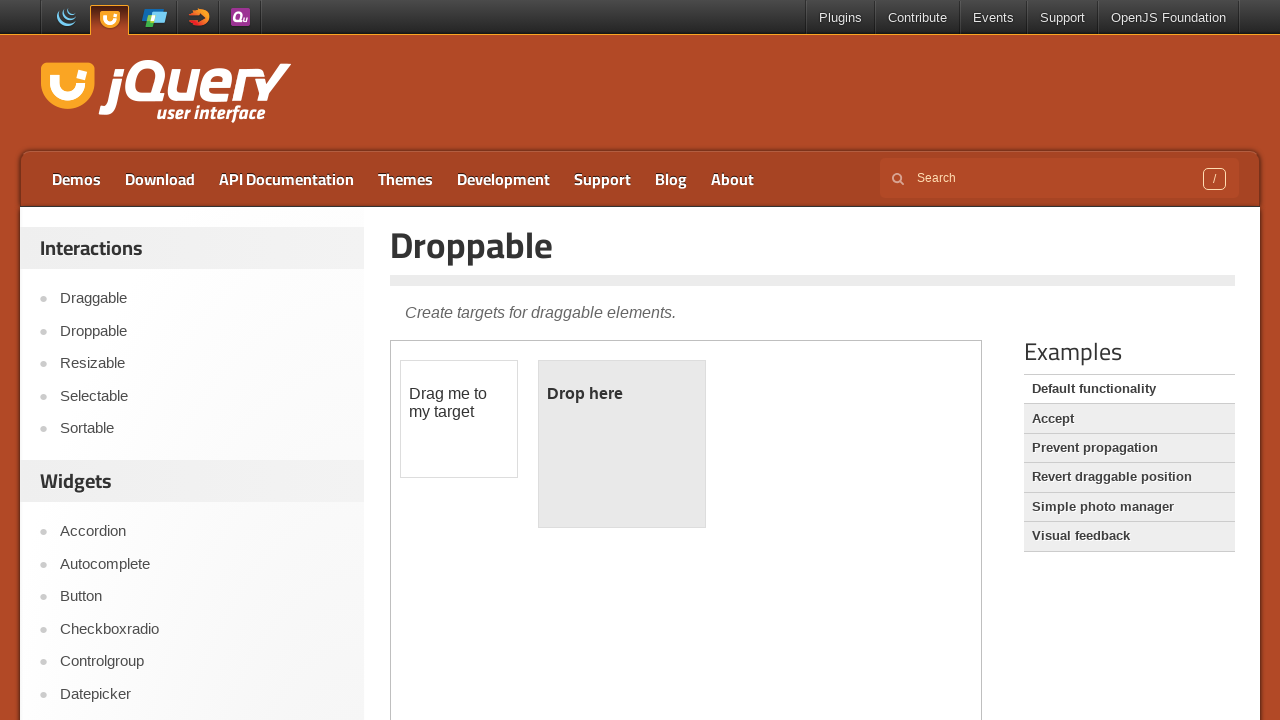

Located the draggable element within the iframe
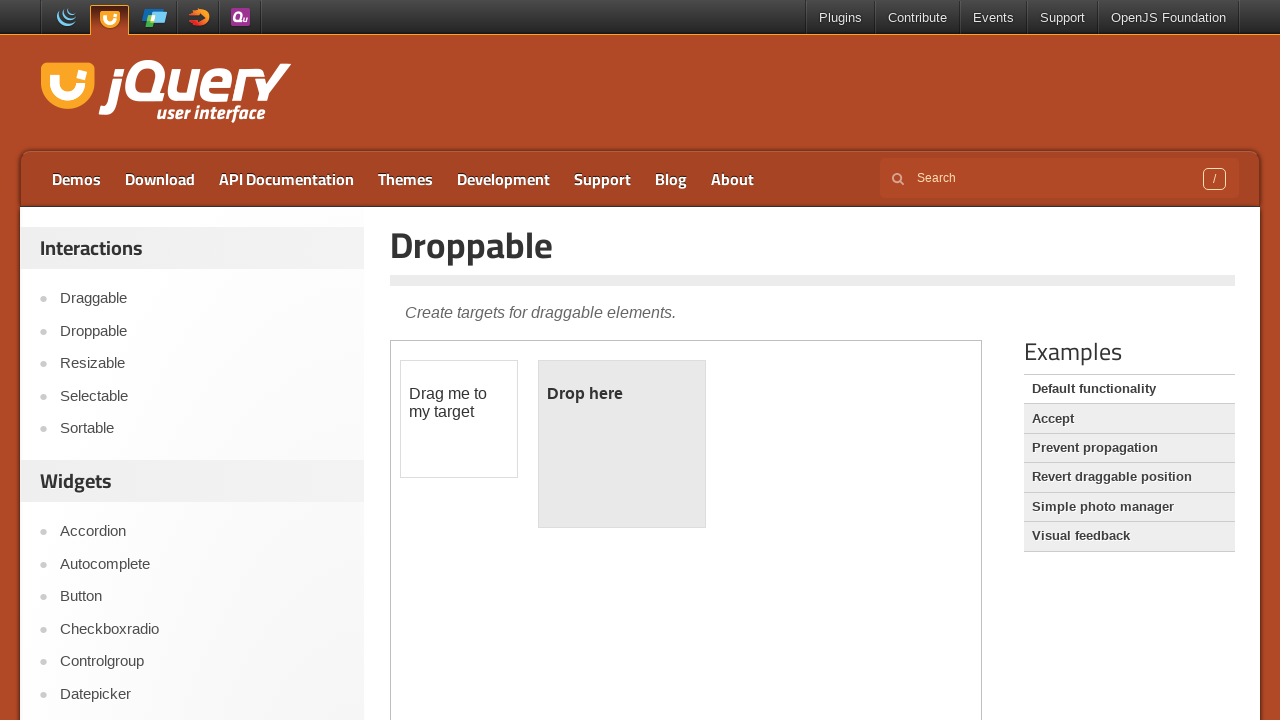

Located the droppable target area within the iframe
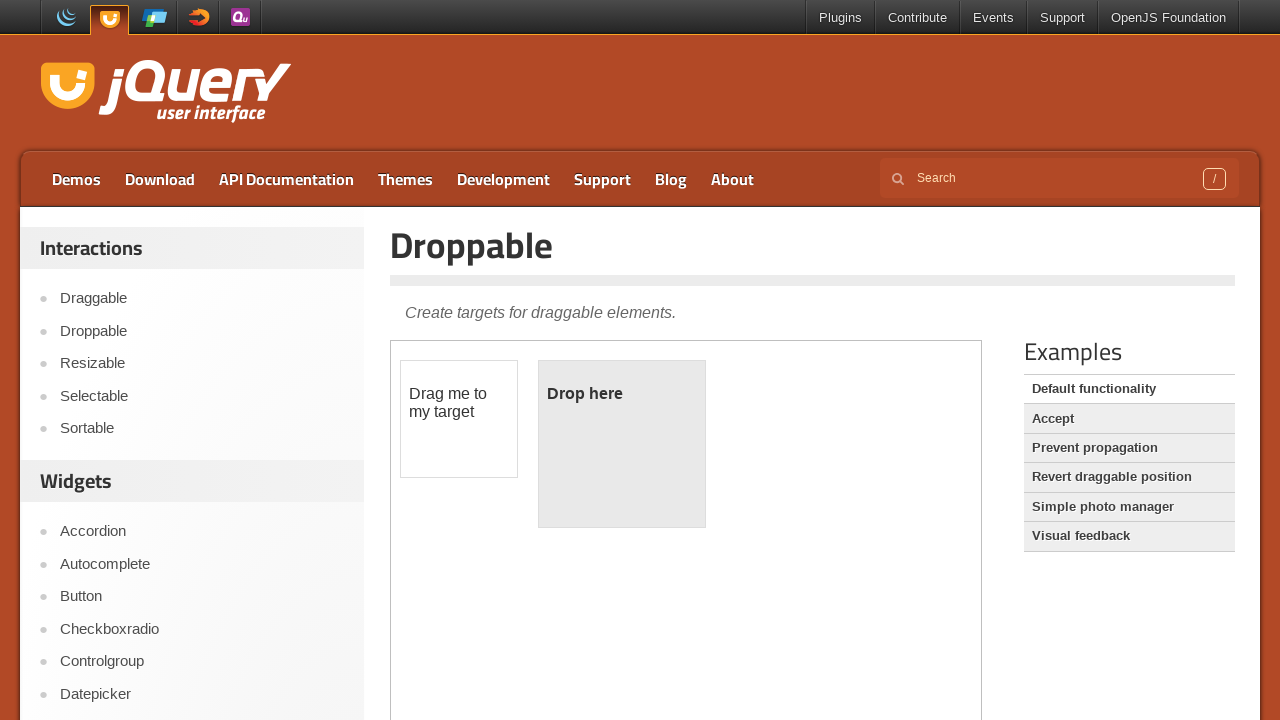

Dragged the draggable element and dropped it onto the droppable target area at (622, 444)
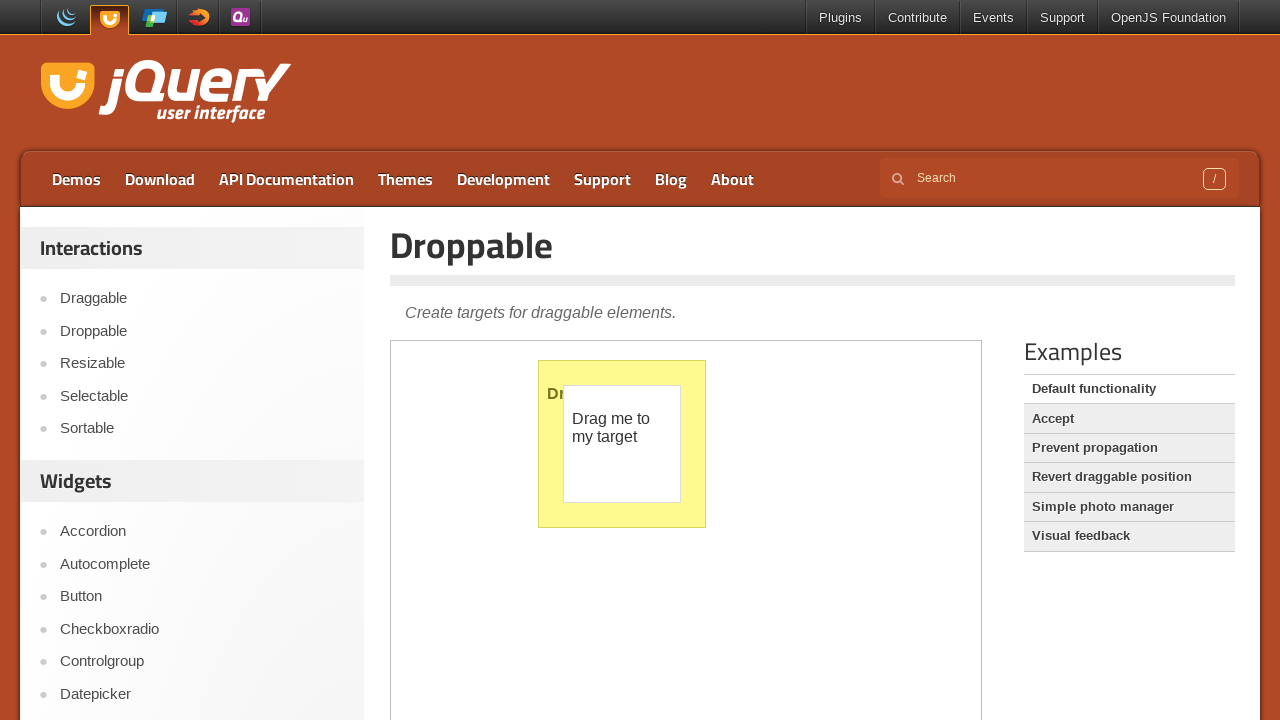

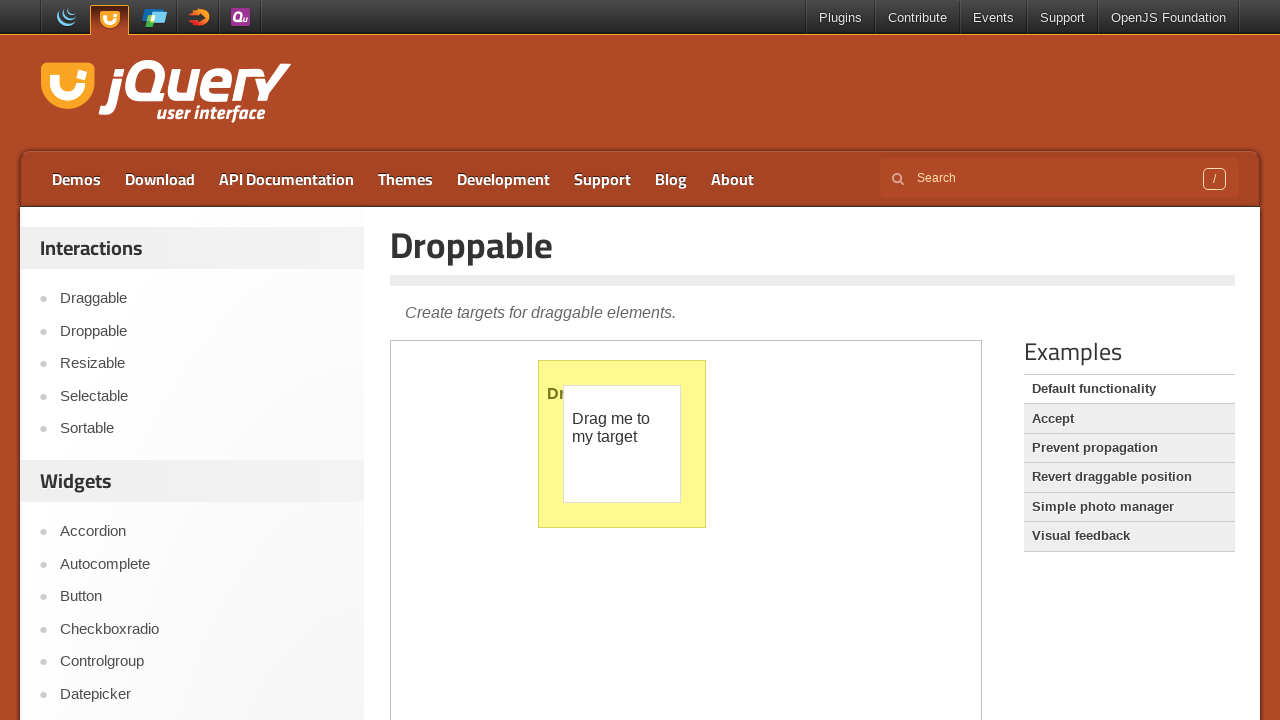